Tests double-click functionality on W3Schools demo page by entering text in a field and double-clicking a button to copy it to another field

Starting URL: https://www.w3schools.com/tags/tryit.asp?filename=tryhtml5_ev_ondblclick3

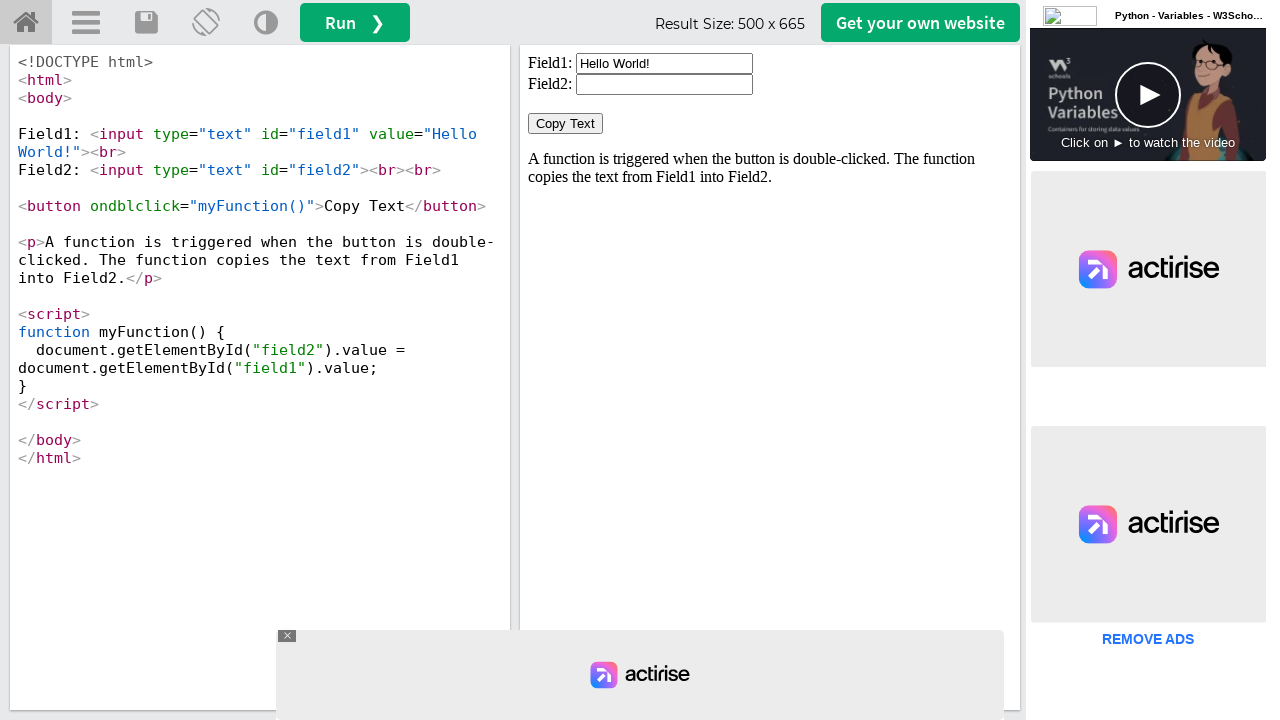

Located iframe containing the demo
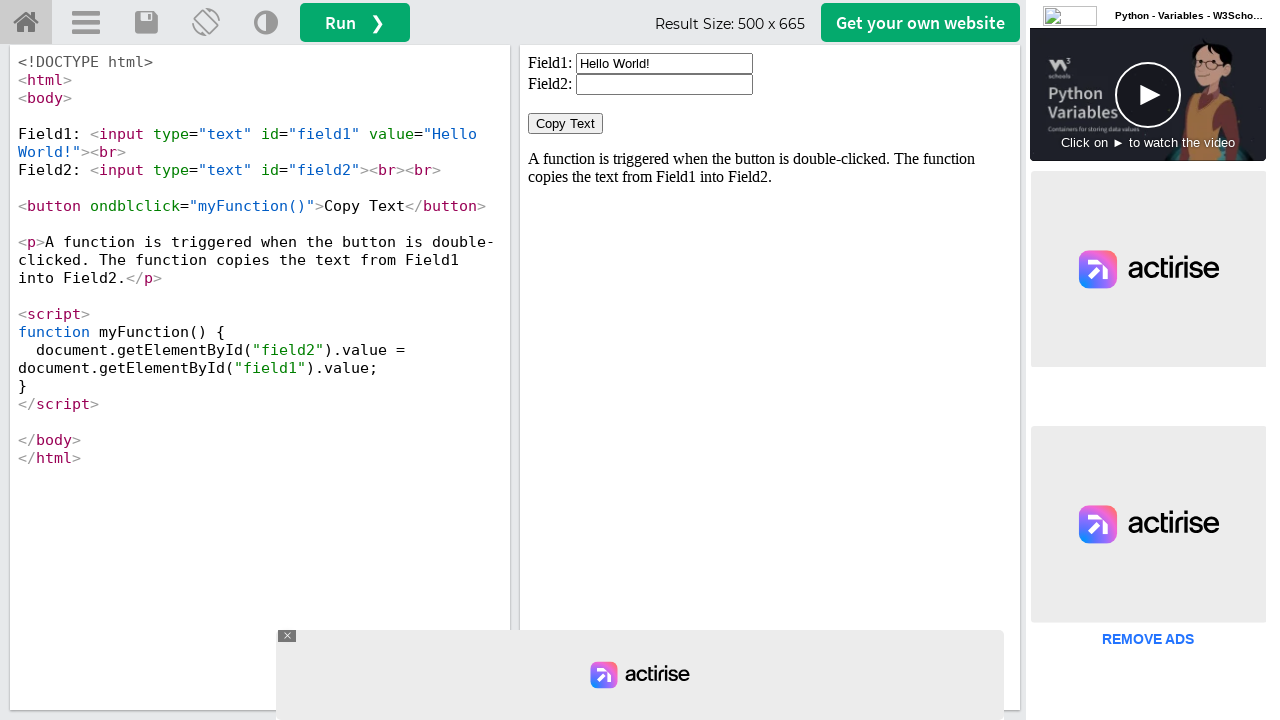

Cleared the first input field (field1) on iframe[id='iframeResult'] >> internal:control=enter-frame >> input#field1
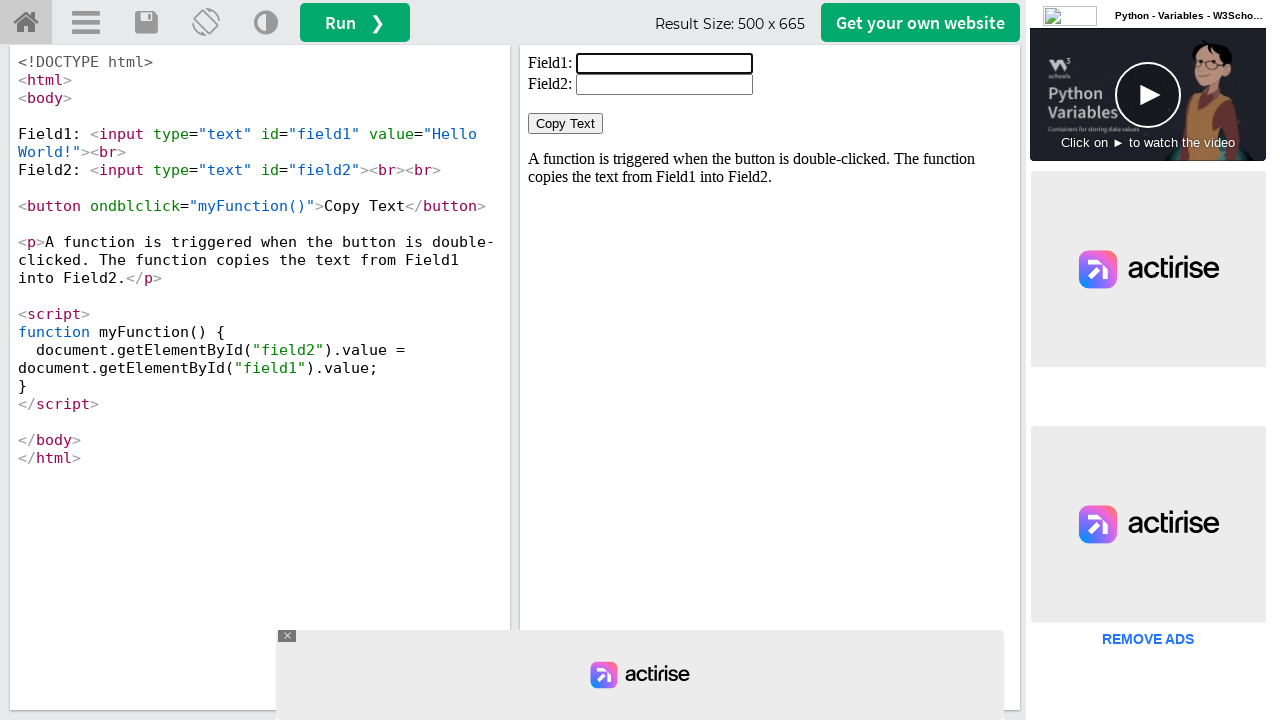

Filled first input field with 'Welcome to Selenium' on iframe[id='iframeResult'] >> internal:control=enter-frame >> input#field1
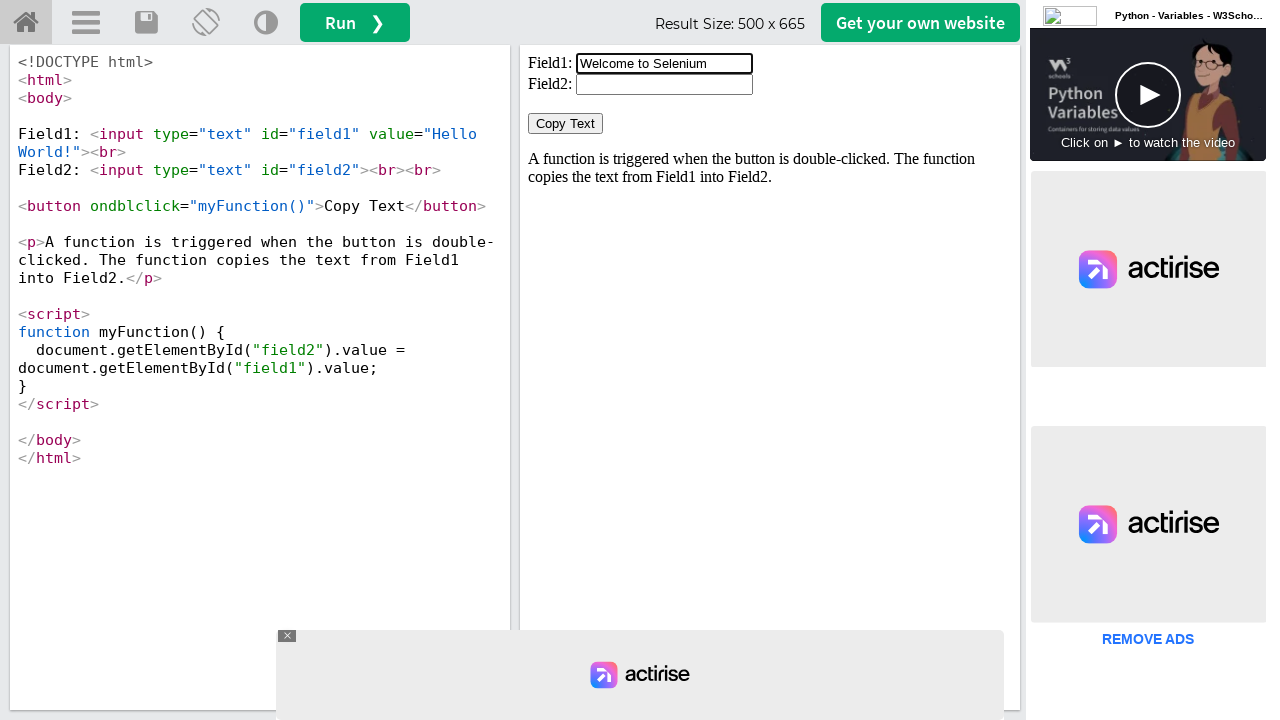

Double-clicked the 'Copy Text' button at (566, 124) on iframe[id='iframeResult'] >> internal:control=enter-frame >> button:has-text('Co
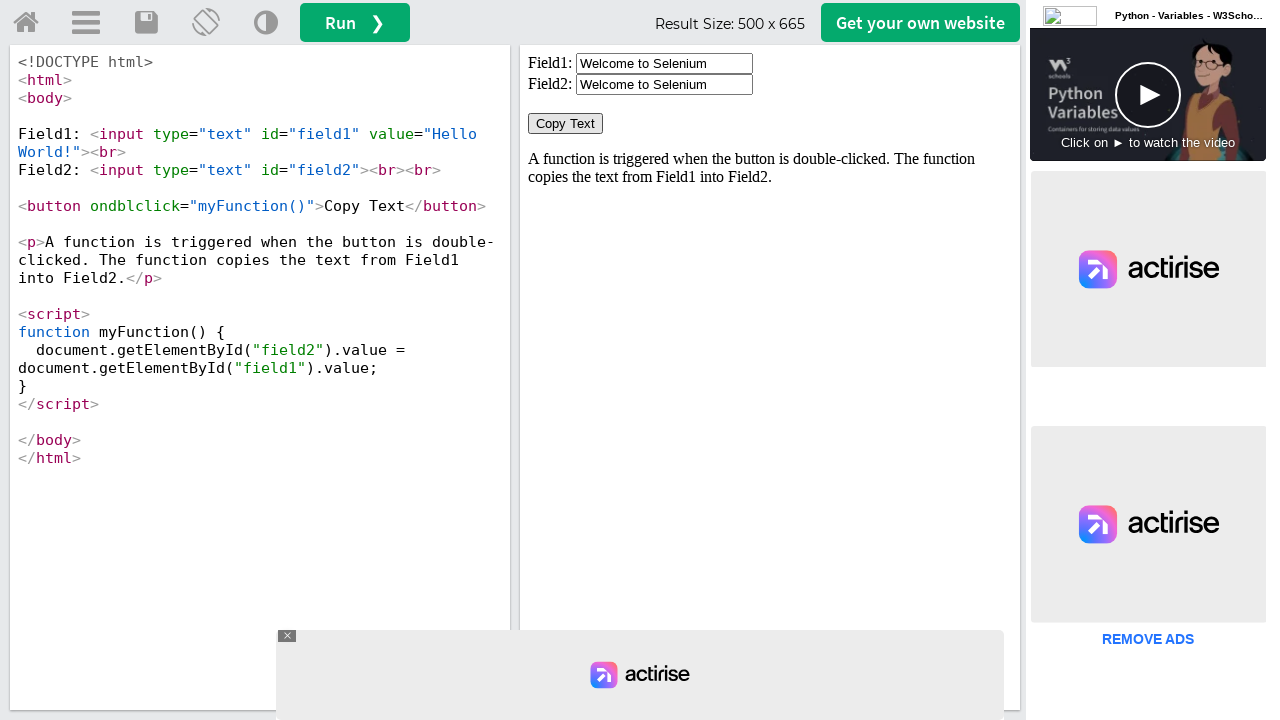

Retrieved text from second input field (field2)
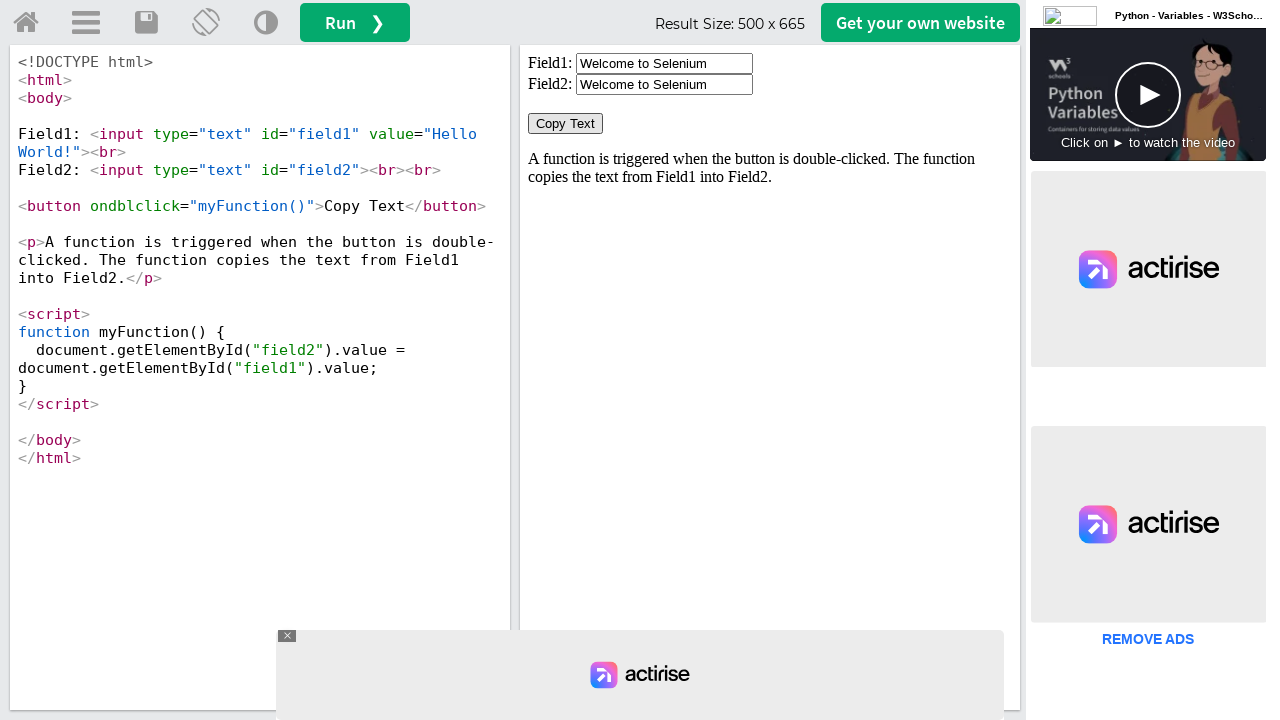

Verified: Text successfully copied to field2
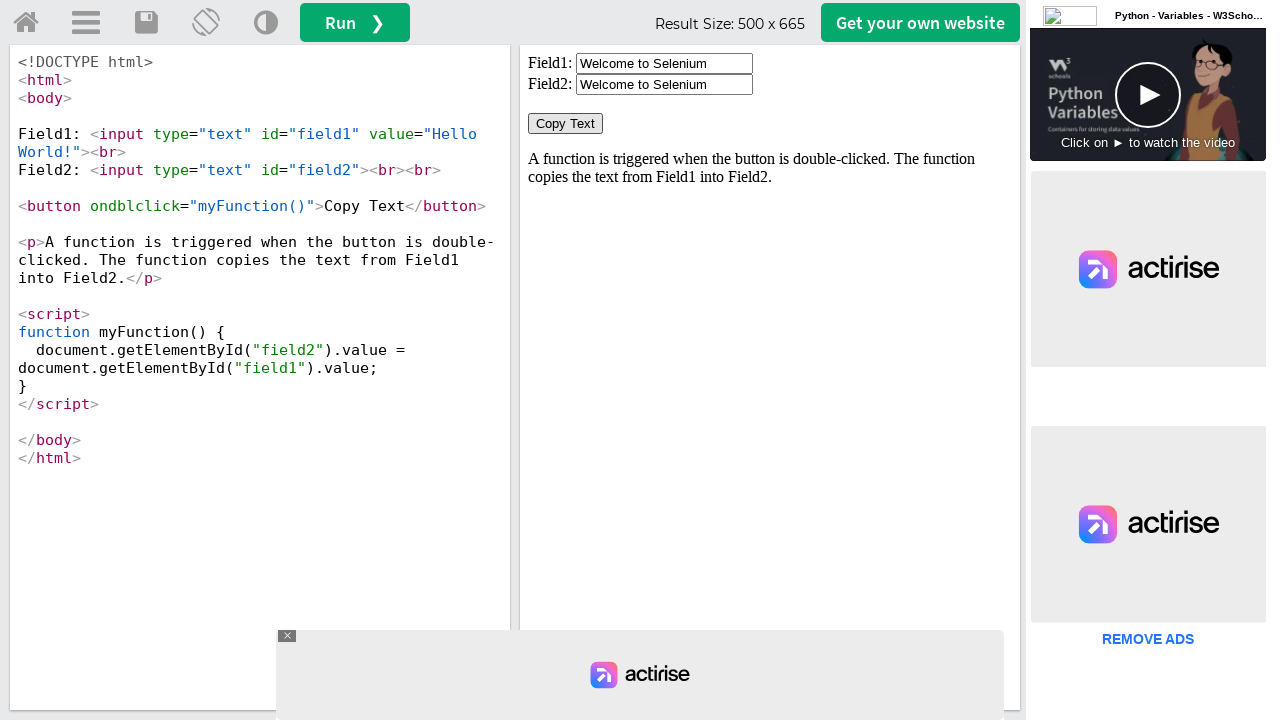

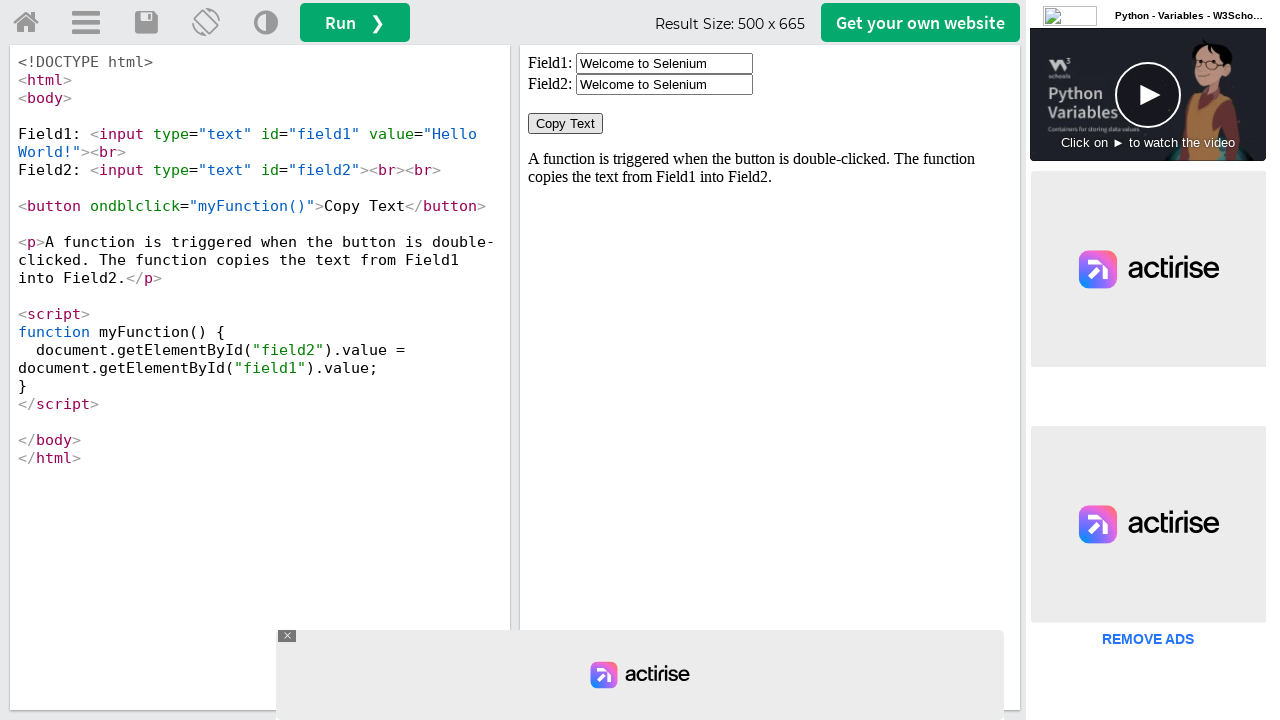